Navigates to a blog testing page and verifies that links are present on the page by waiting for anchor elements to load.

Starting URL: http://only-testing-blog.blogspot.in/2013/09/testing.html

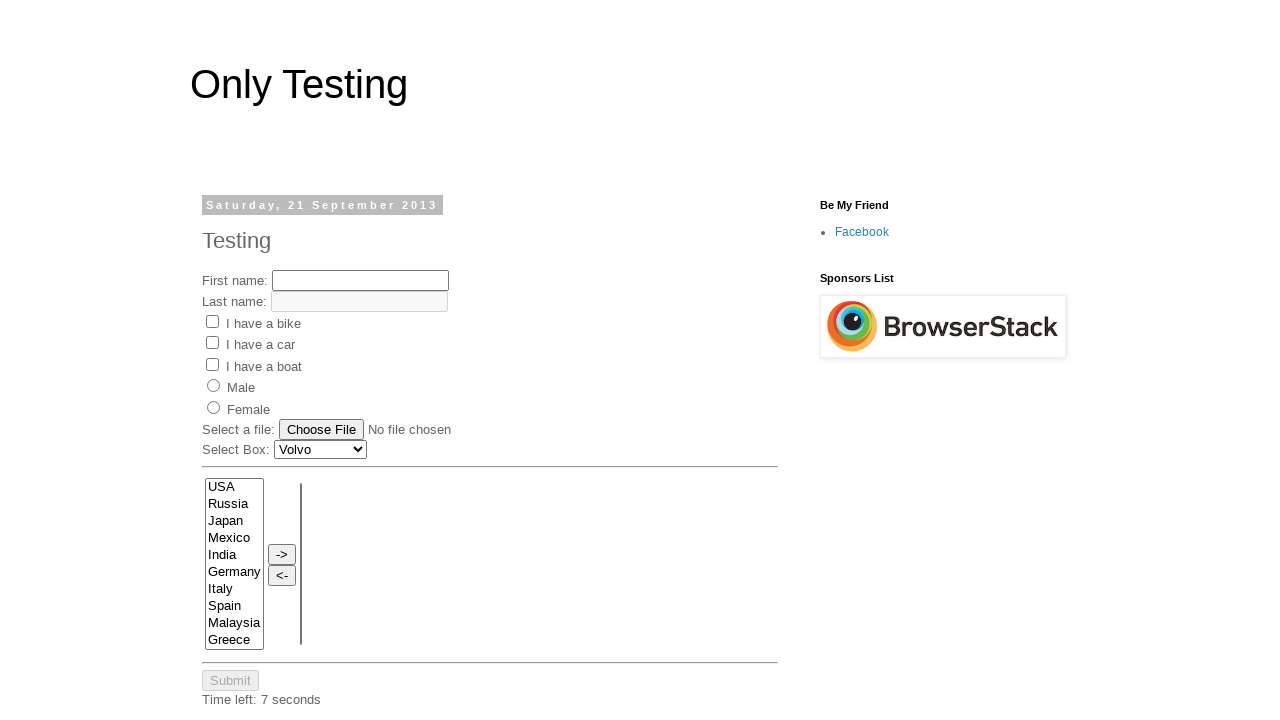

Navigated to blog testing page
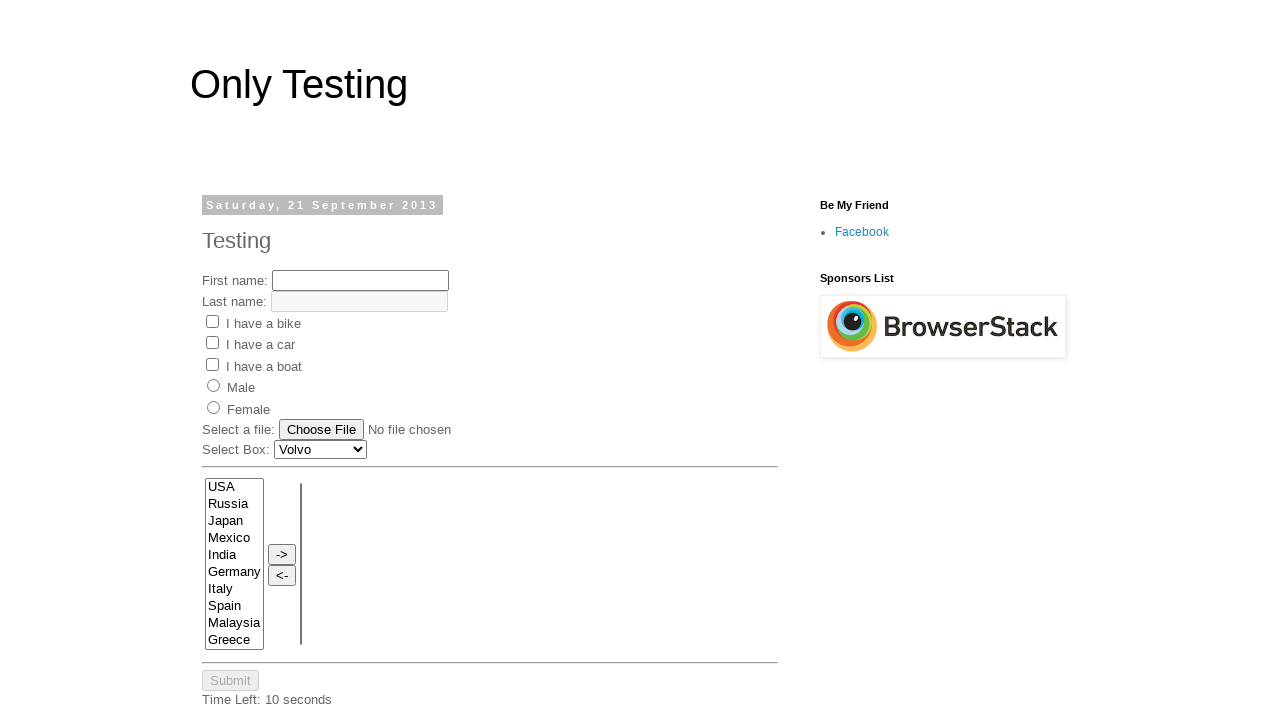

Anchor elements loaded on the page
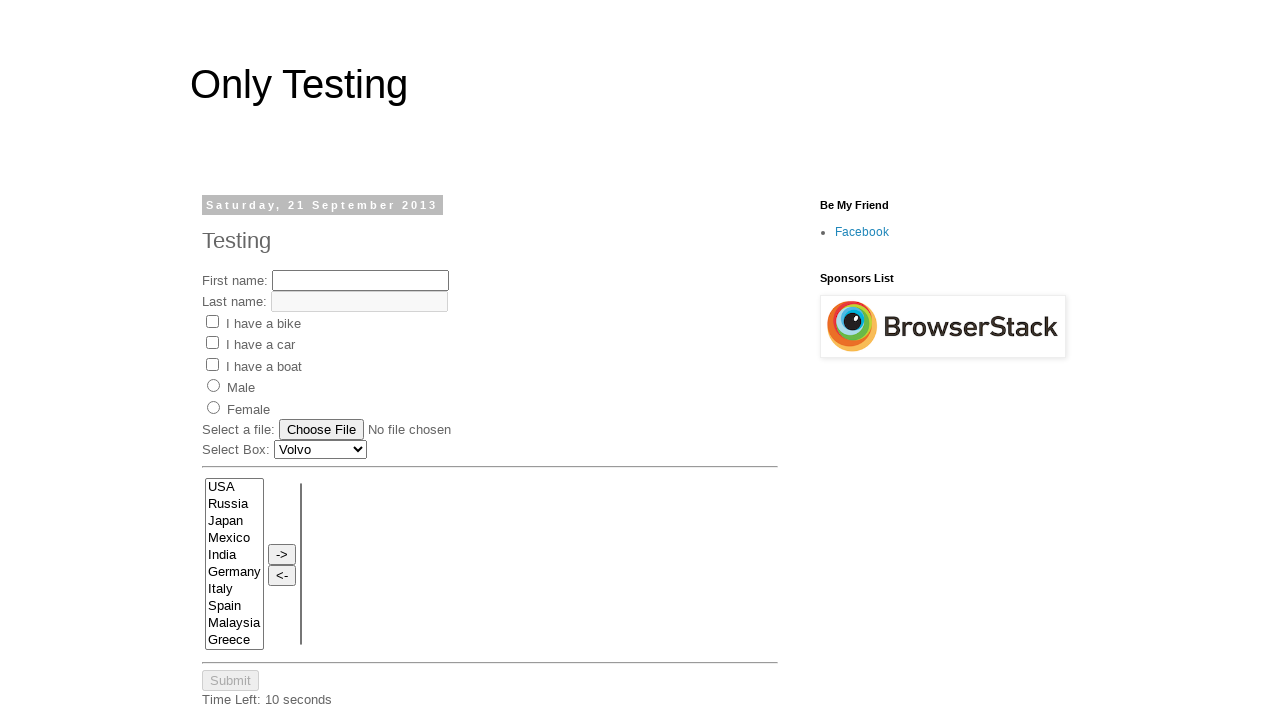

Retrieved all anchor elements from the page
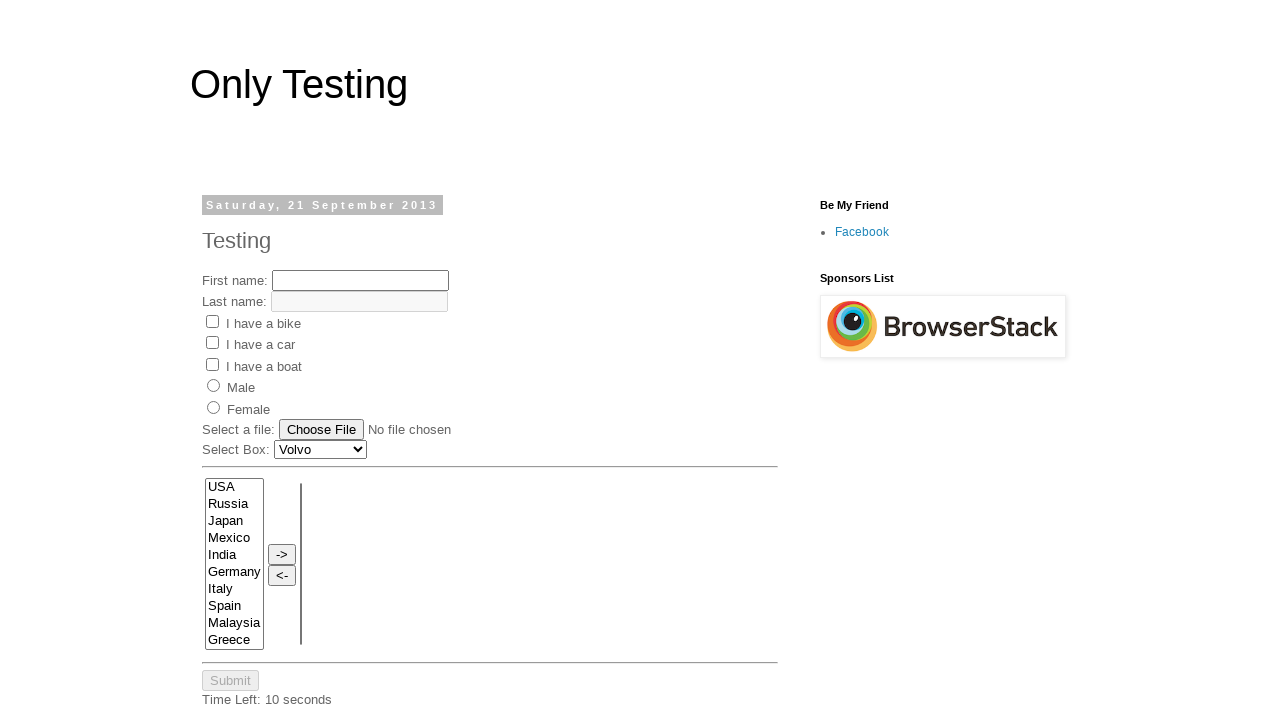

Verified that links are present on the page (found 21 links)
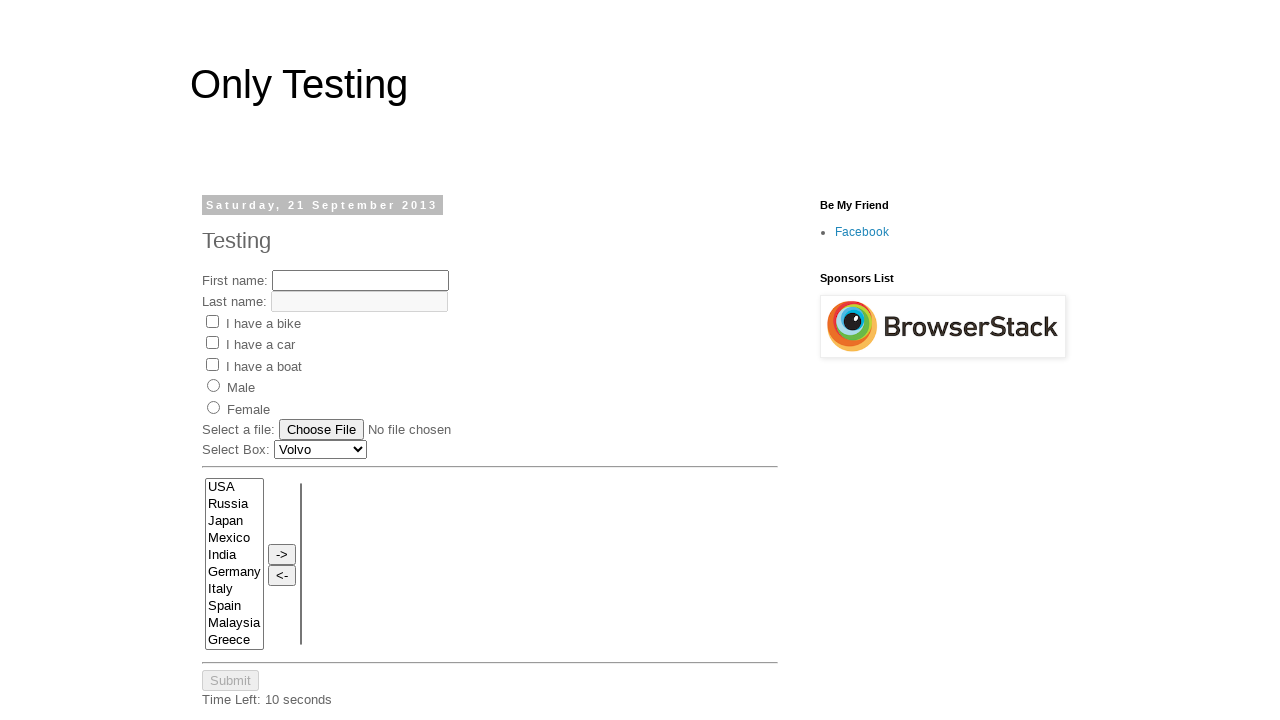

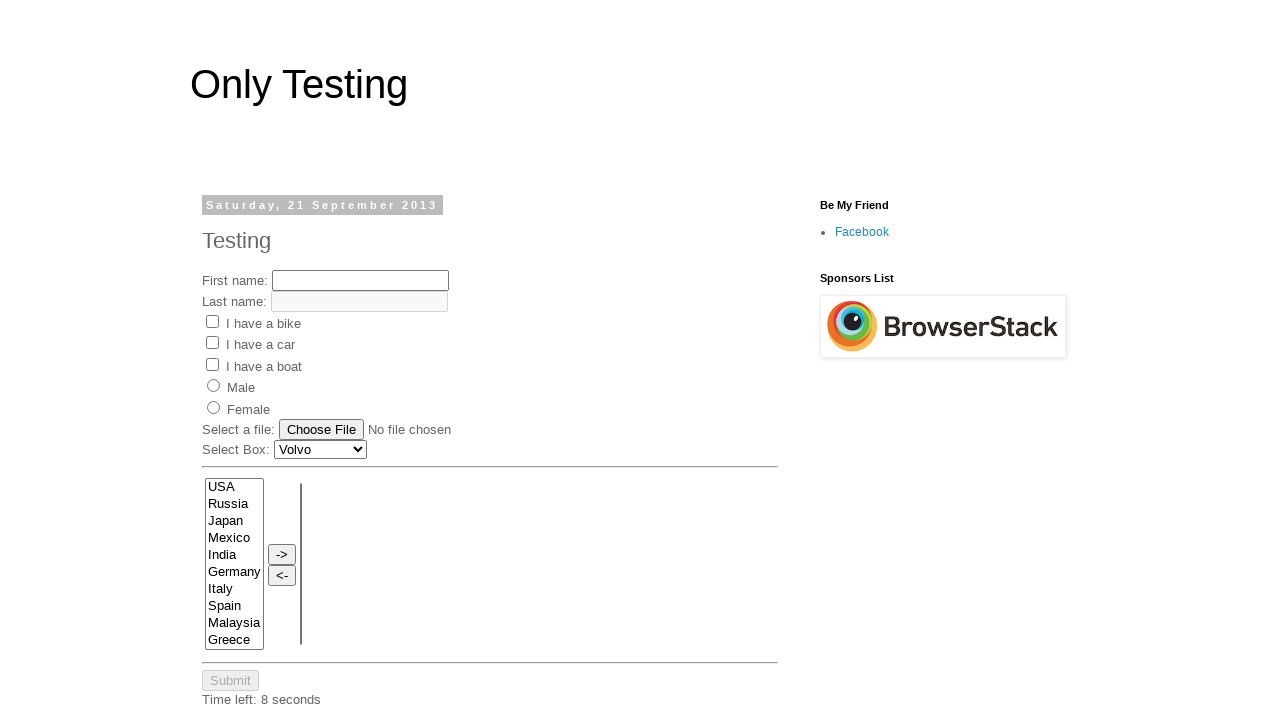